Tests scrolling functionality on the World Bank country data page by scrolling down by pixels, scrolling to a specific element (India), and scrolling to the bottom of the page

Starting URL: https://data.worldbank.org/country

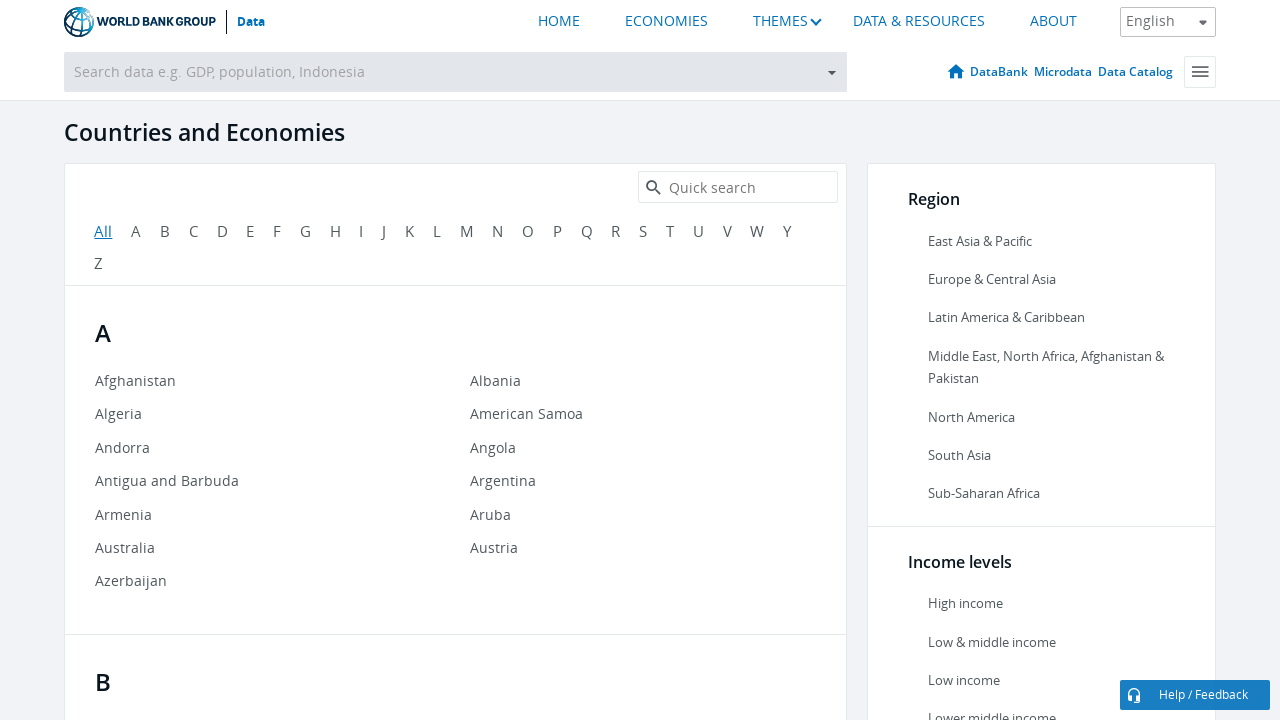

Scrolled down by 500 pixels vertically
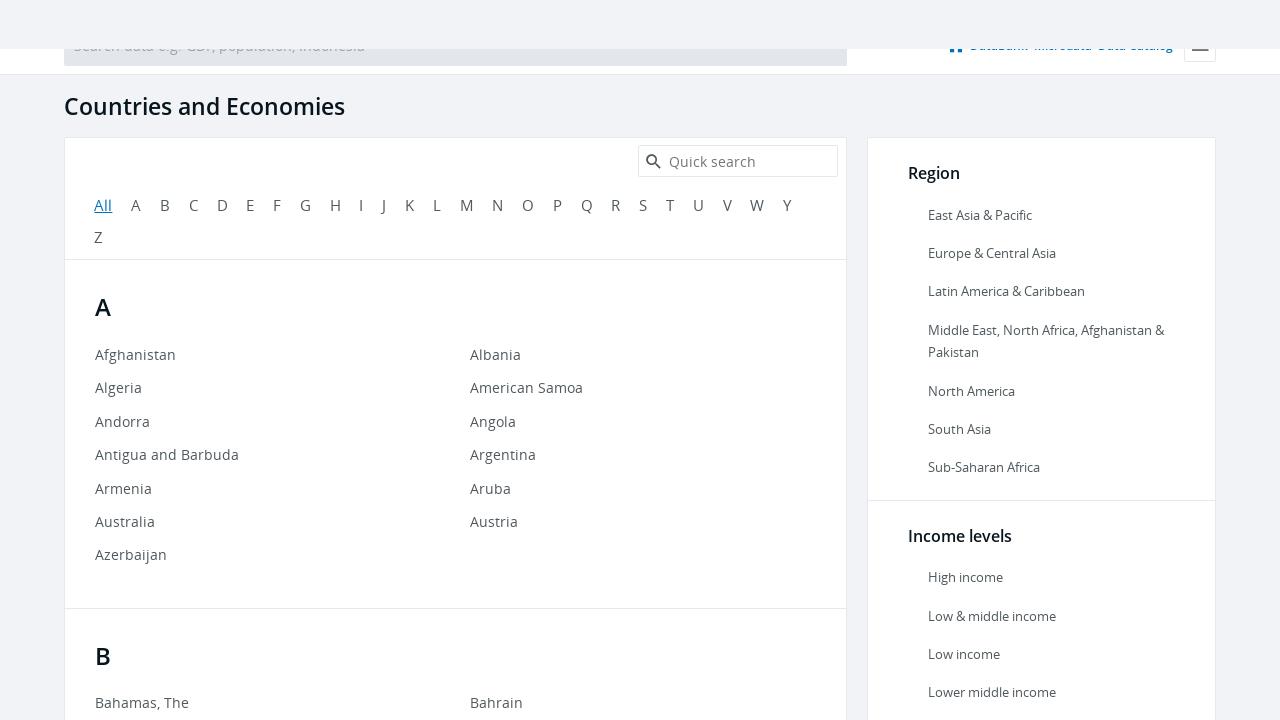

Located India element on the page
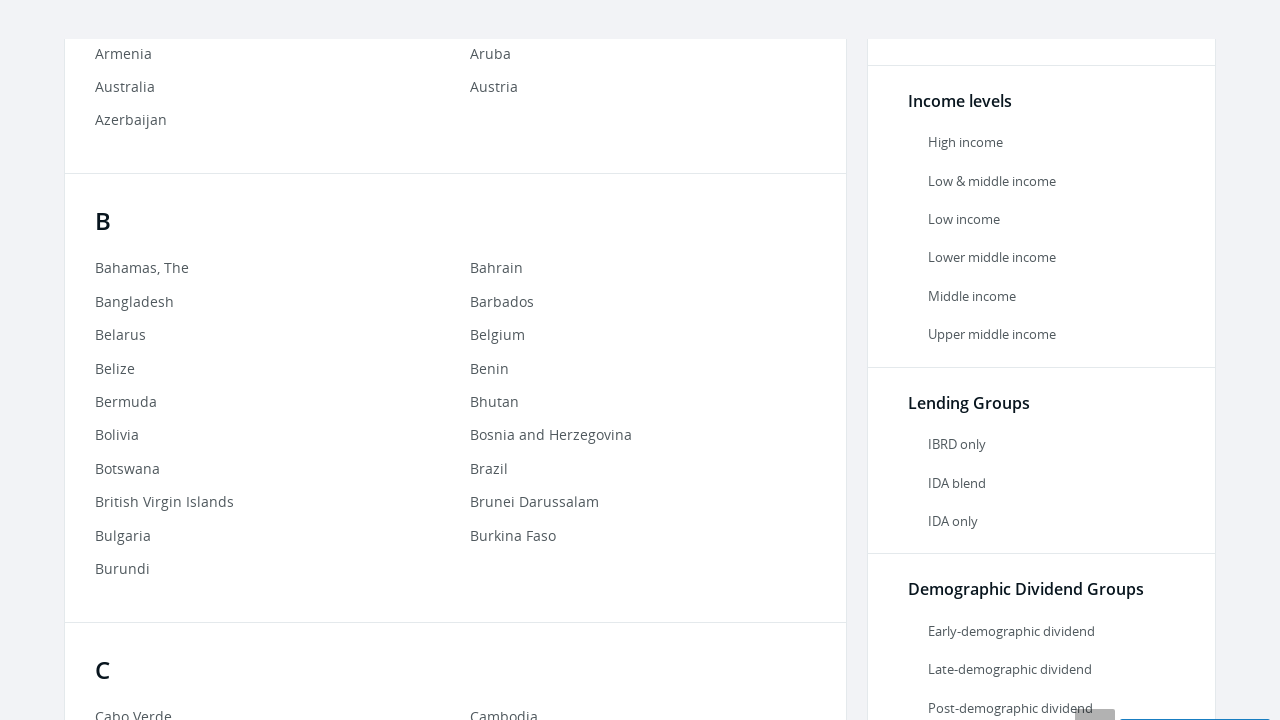

Scrolled to India element into view
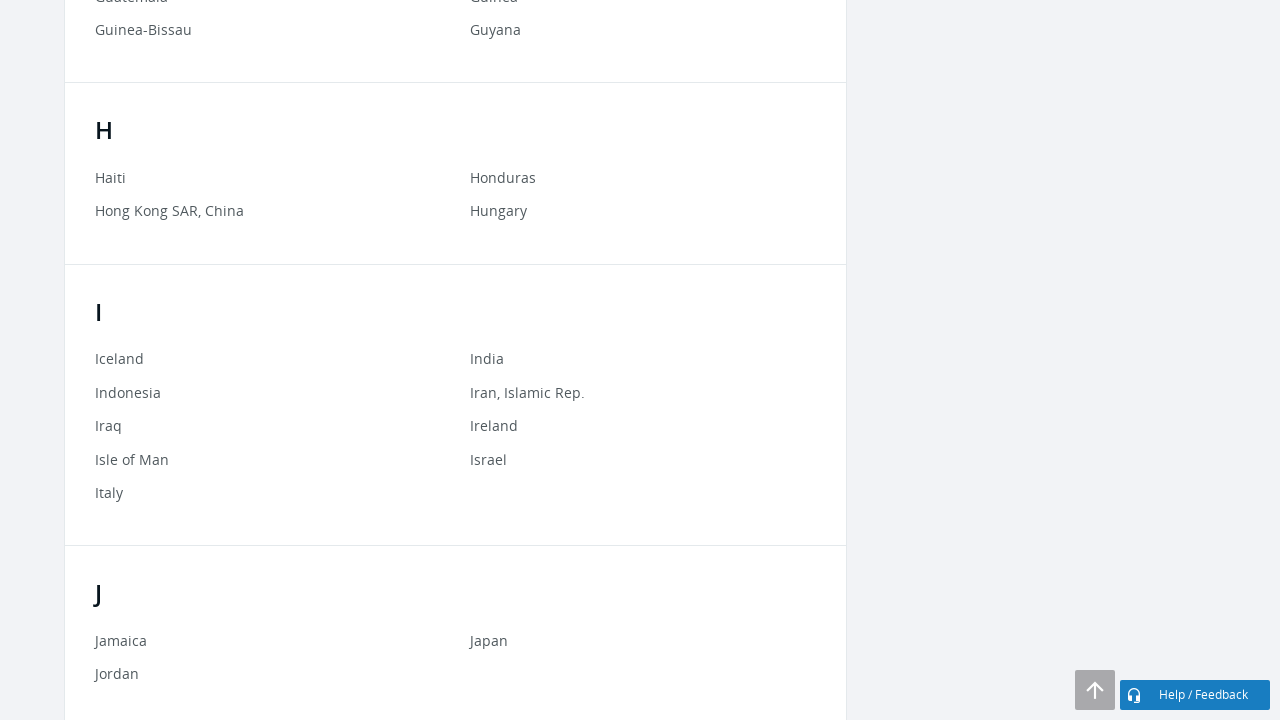

Scrolled to the bottom of the page
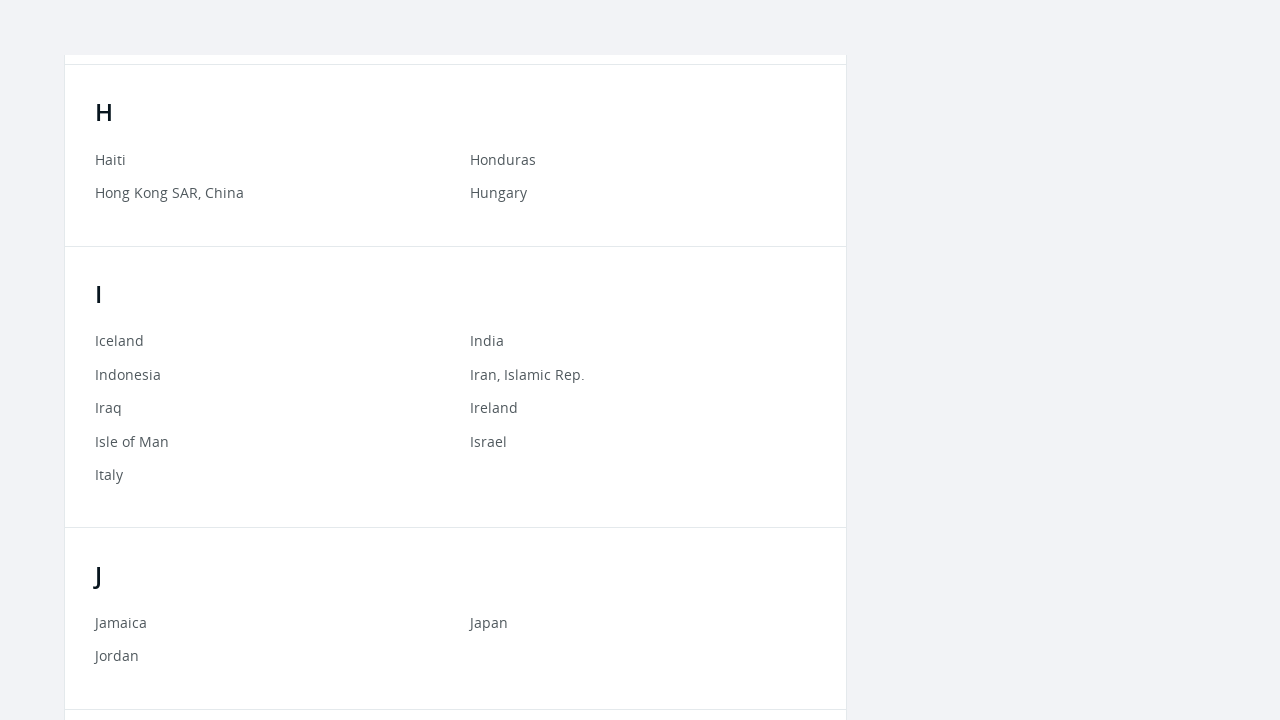

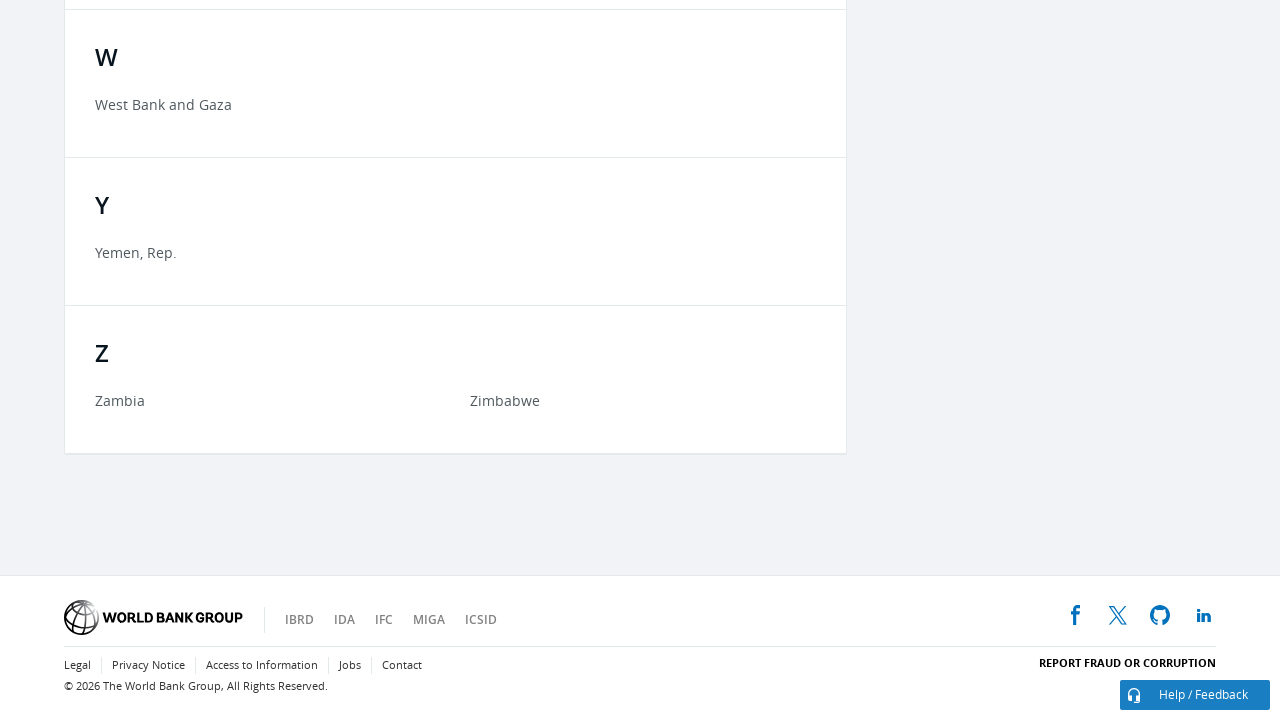